Tests key press functionality by sending a backspace key to an input element and verifying the result text displays the correct key pressed

Starting URL: https://the-internet.herokuapp.com/key_presses

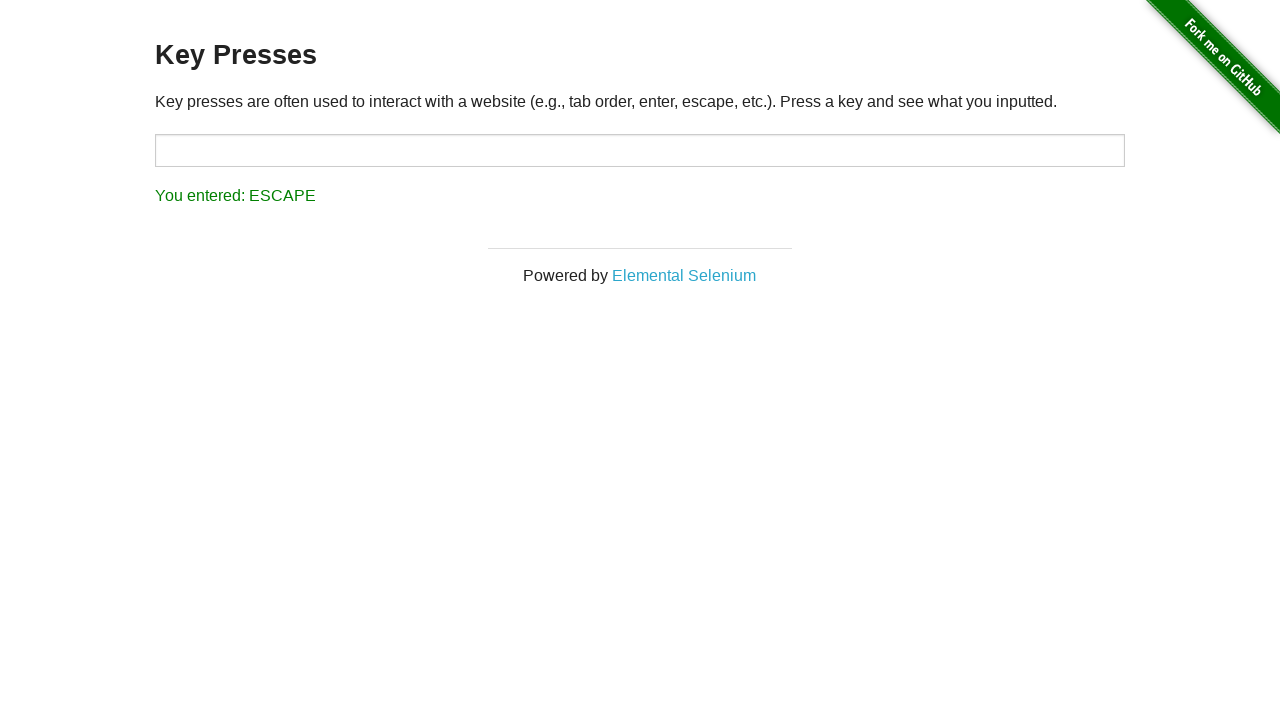

Sent Backspace key press to target input element on #target
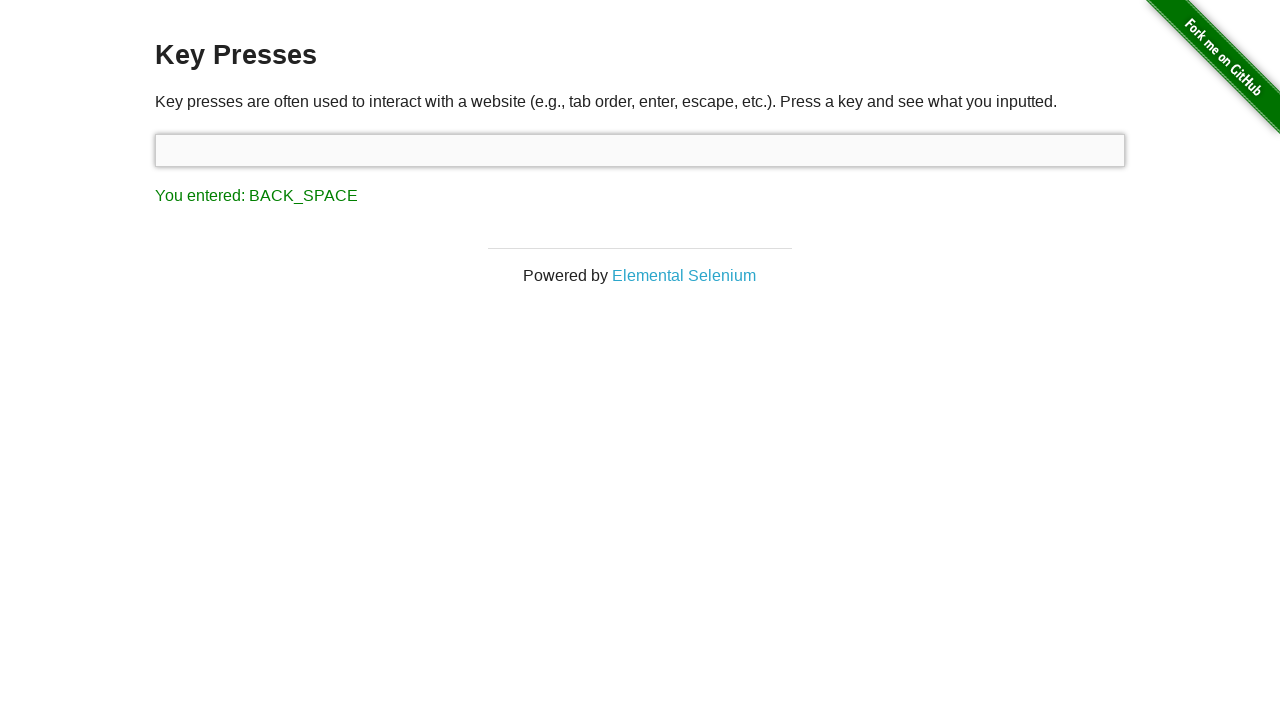

Result text element loaded after key press
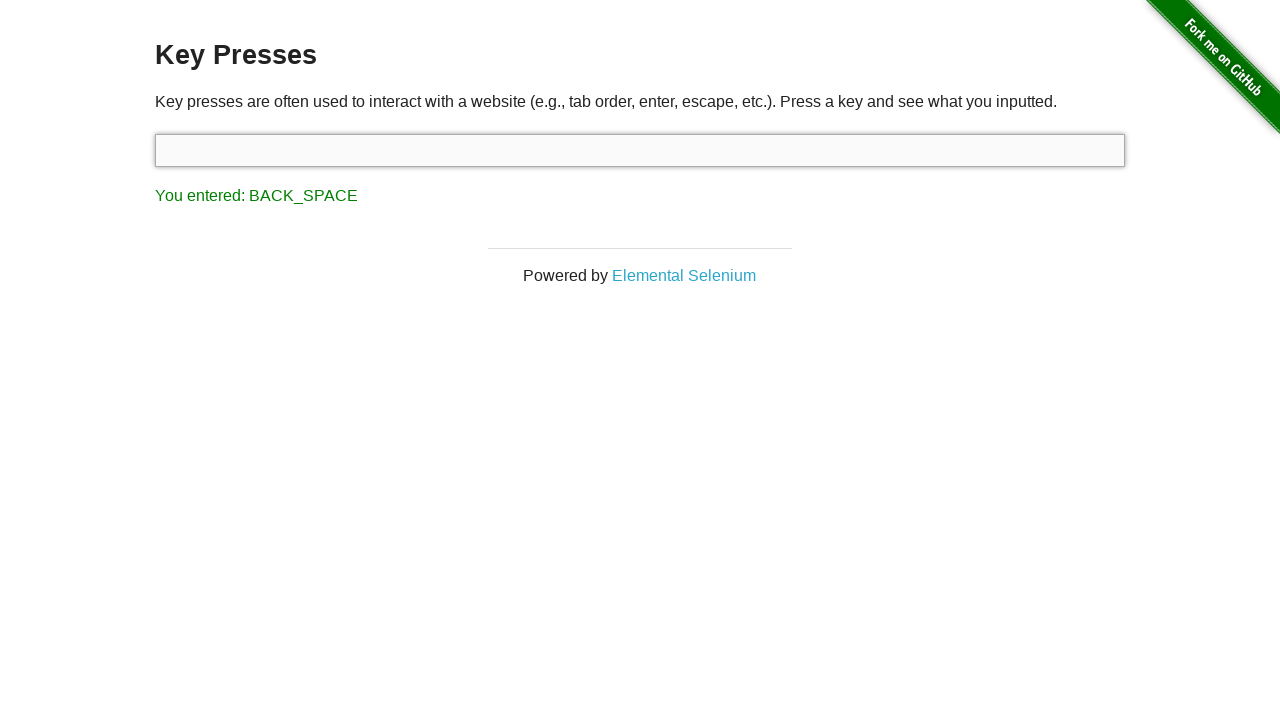

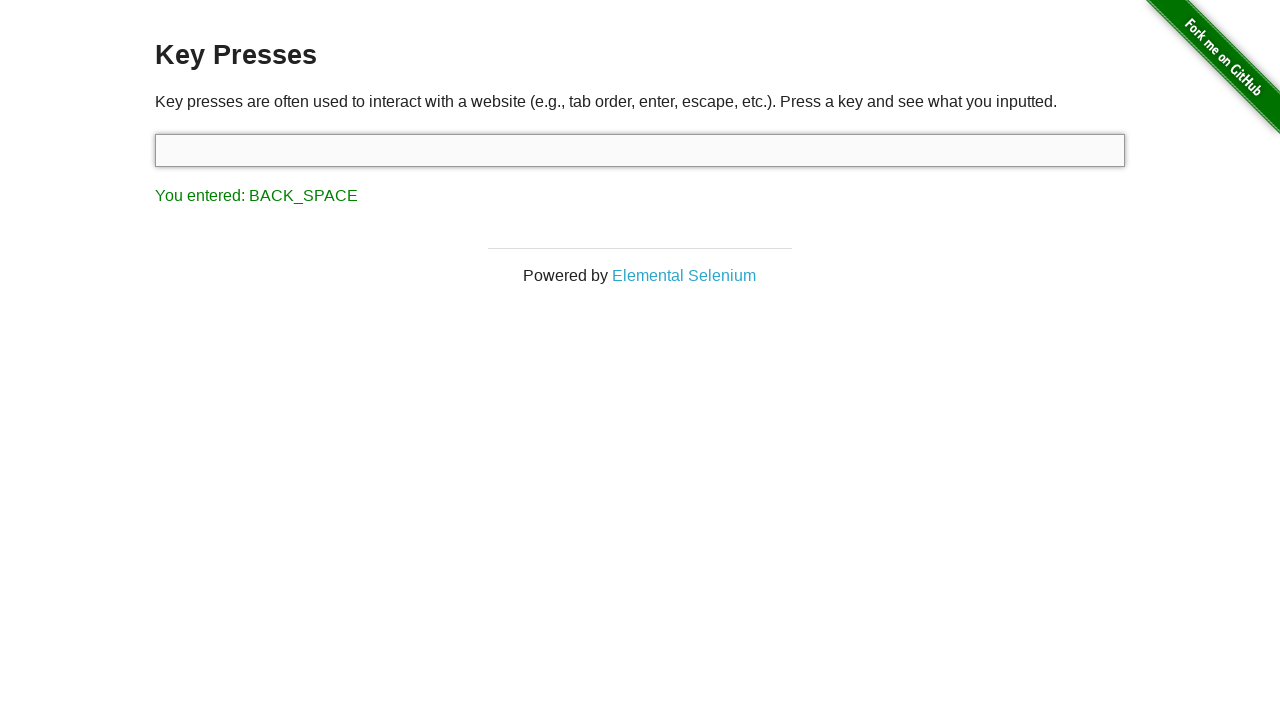